Tests the search functionality on a novel/book website by entering a search term in the search input field, clicking the search button, and verifying the page title changes to indicate search results.

Starting URL: http://novel.hctestedu.com/

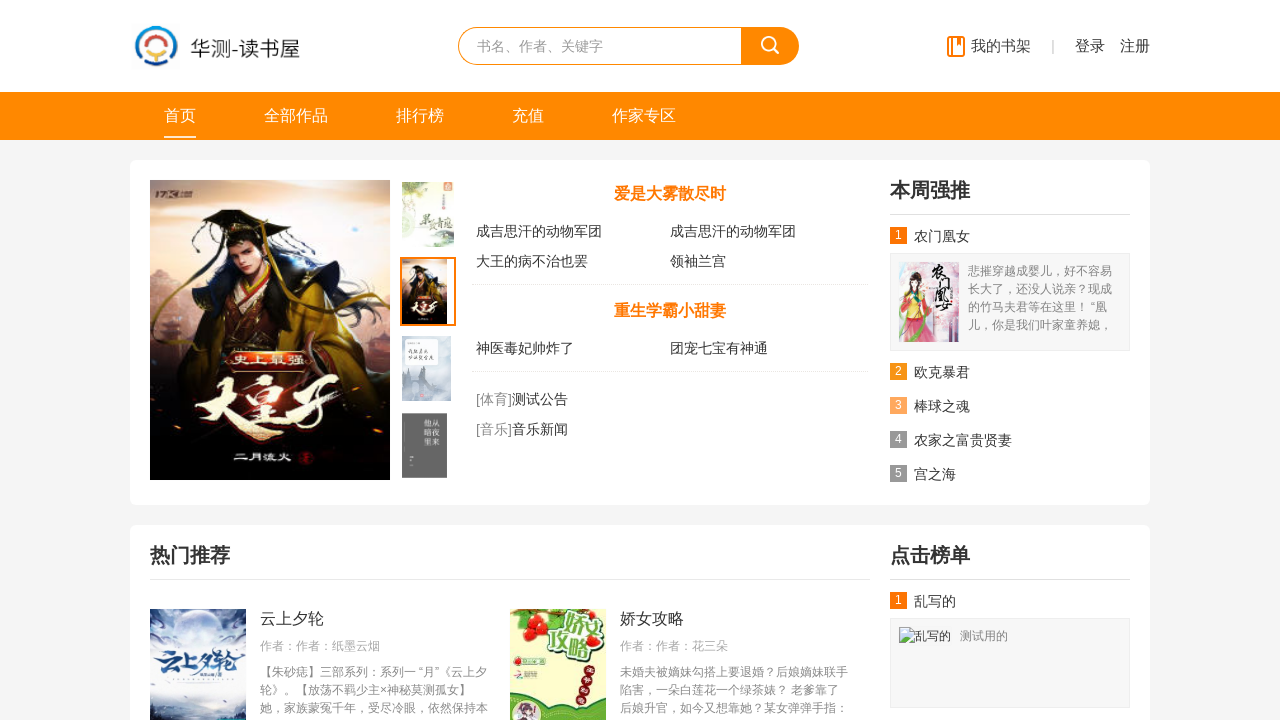

Filled search input field with '房租交' on .s_int
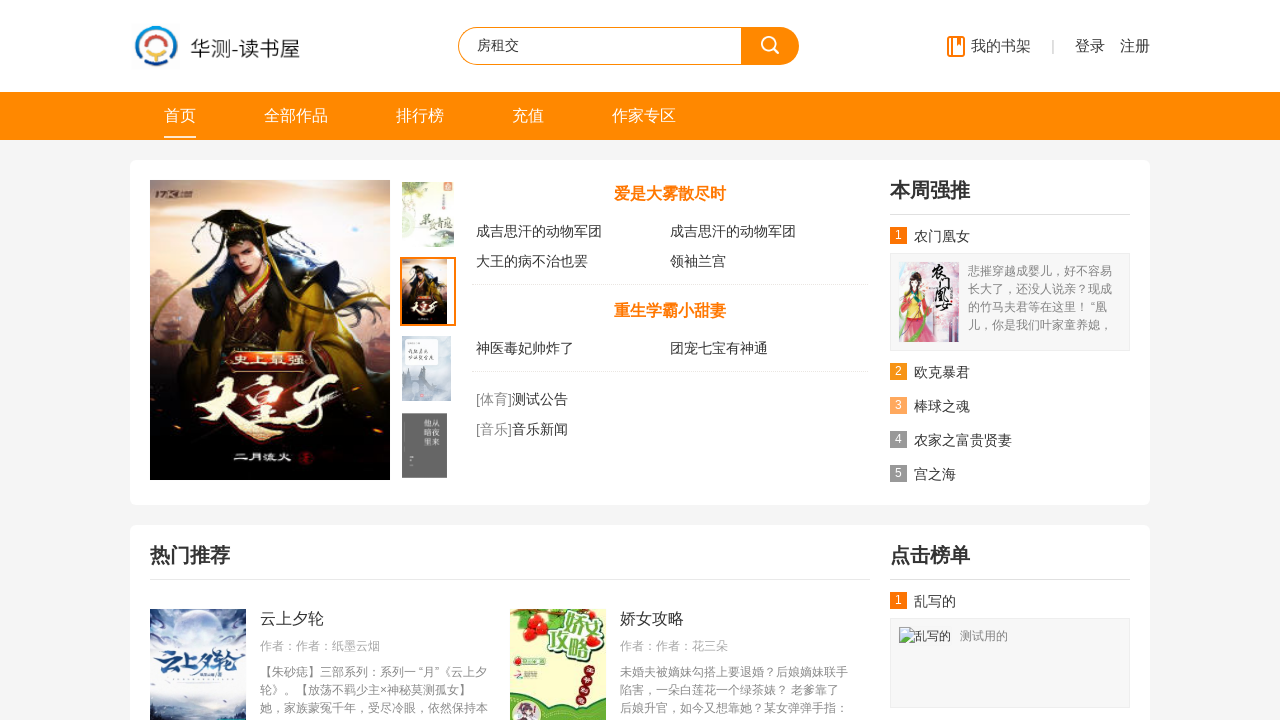

Clicked search button at (770, 46) on #btnSearch
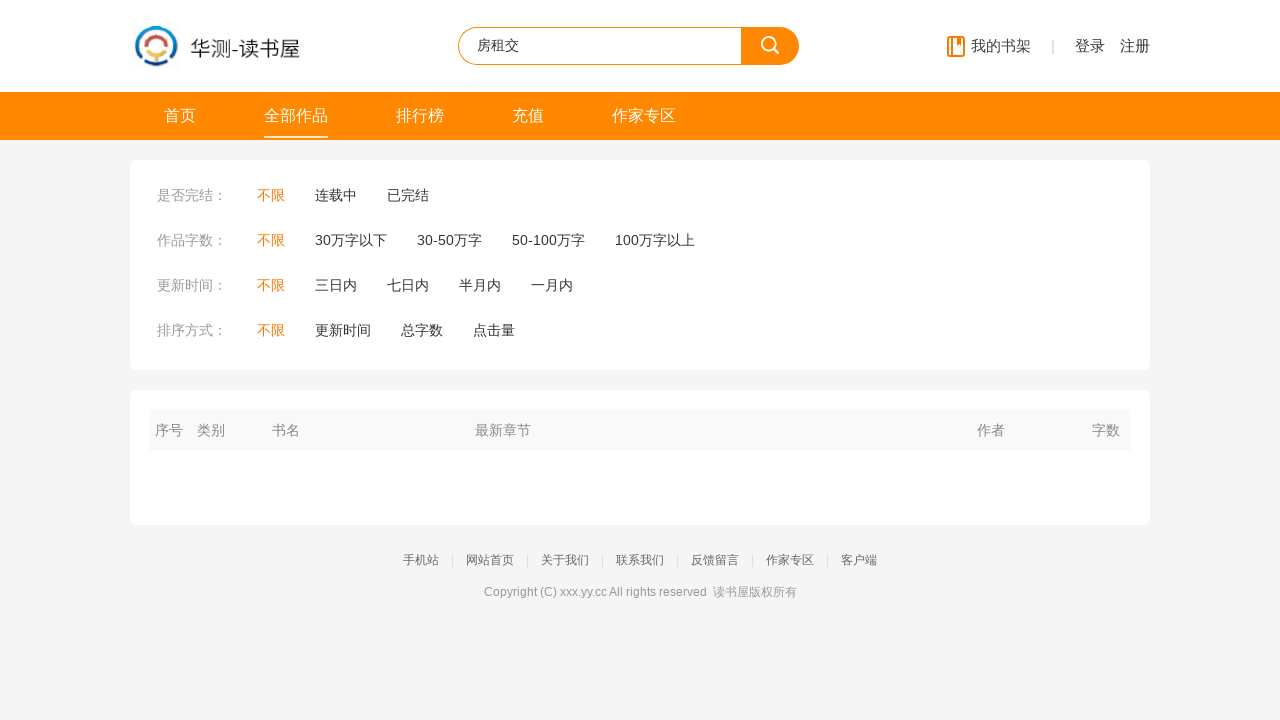

Page loaded after search
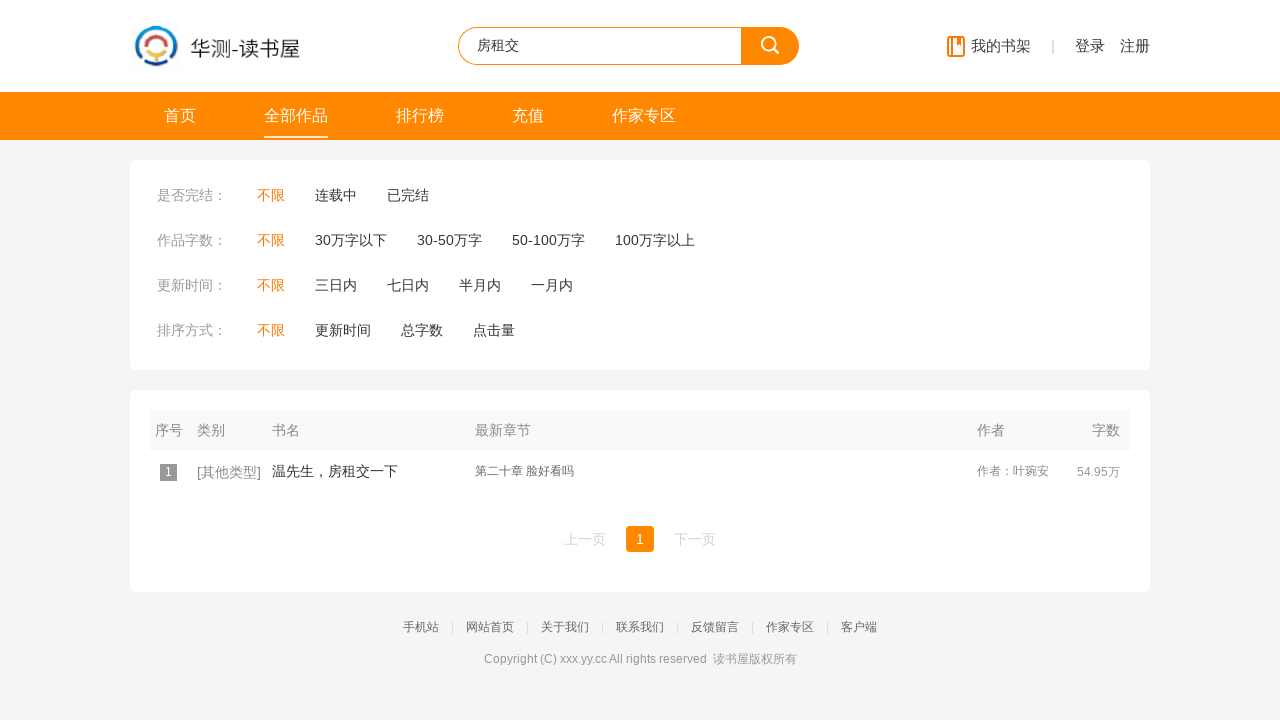

Verified page title changed to '全部作品_读书屋' indicating search results
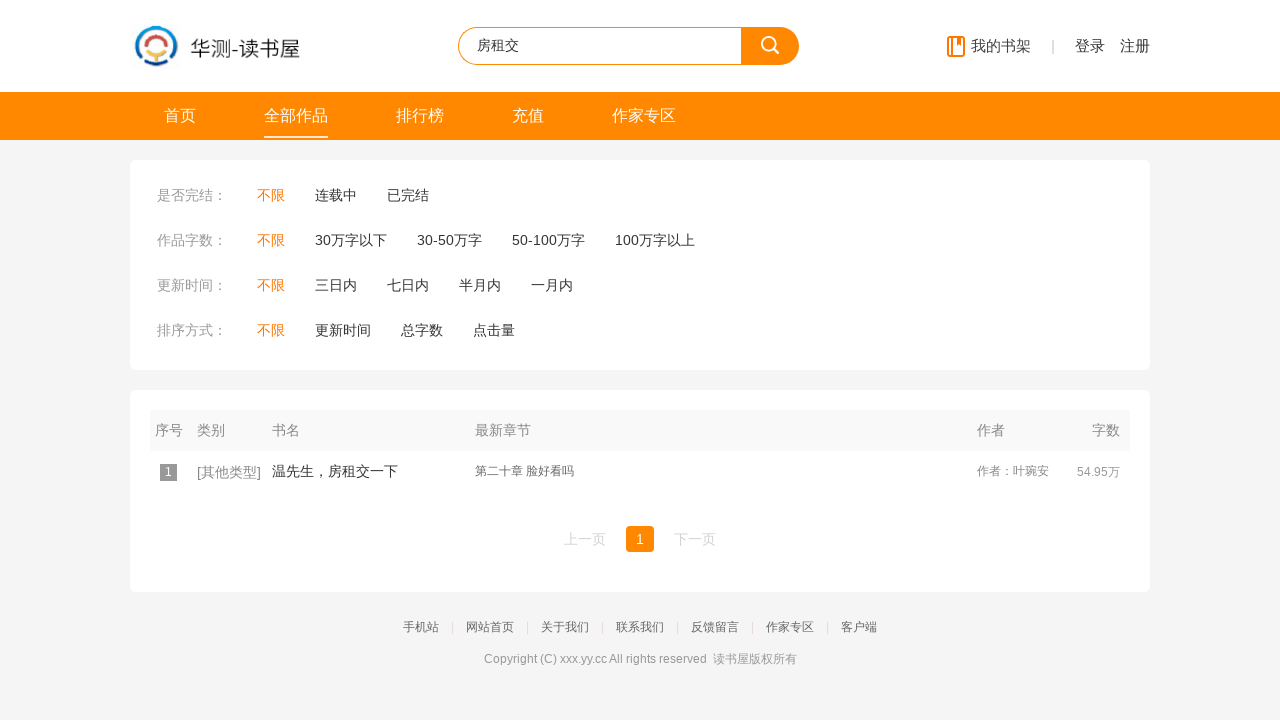

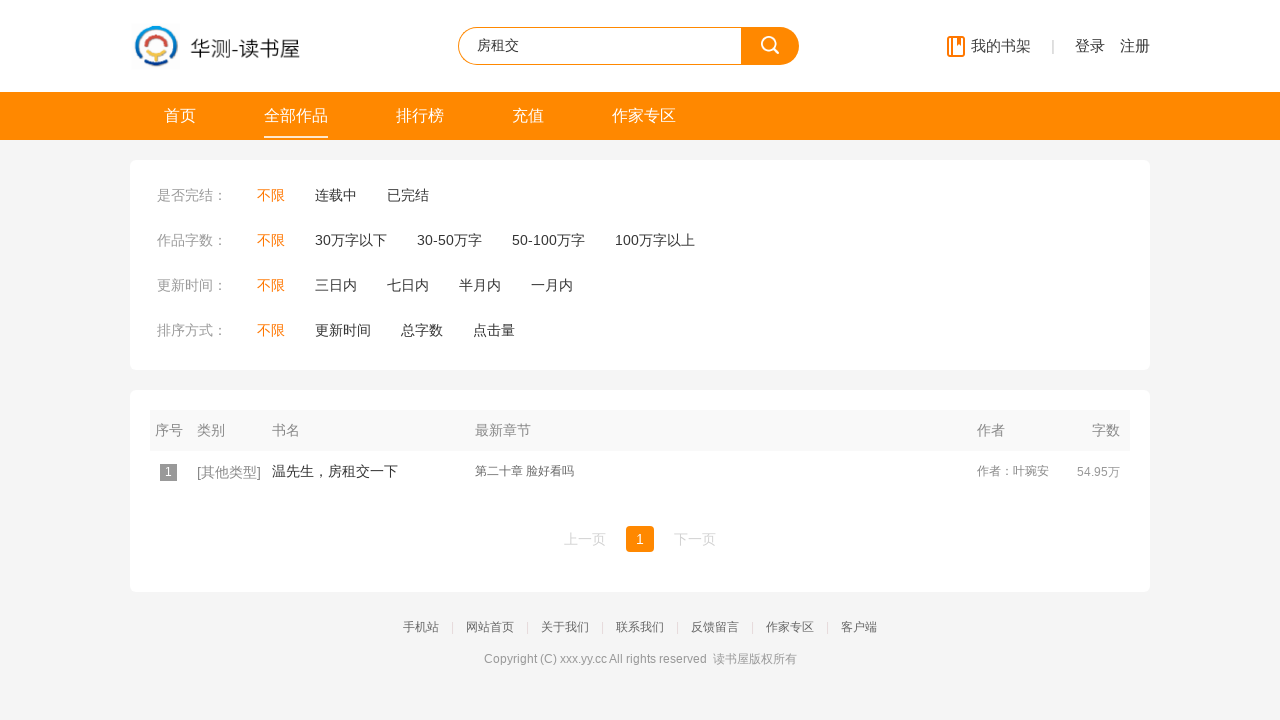